Navigates to an e-commerce site and adds specific vegetables (Cucumber, Cauliflower, Beetroot) to the cart by matching product names and clicking their respective add buttons

Starting URL: https://rahulshettyacademy.com/seleniumPractise/

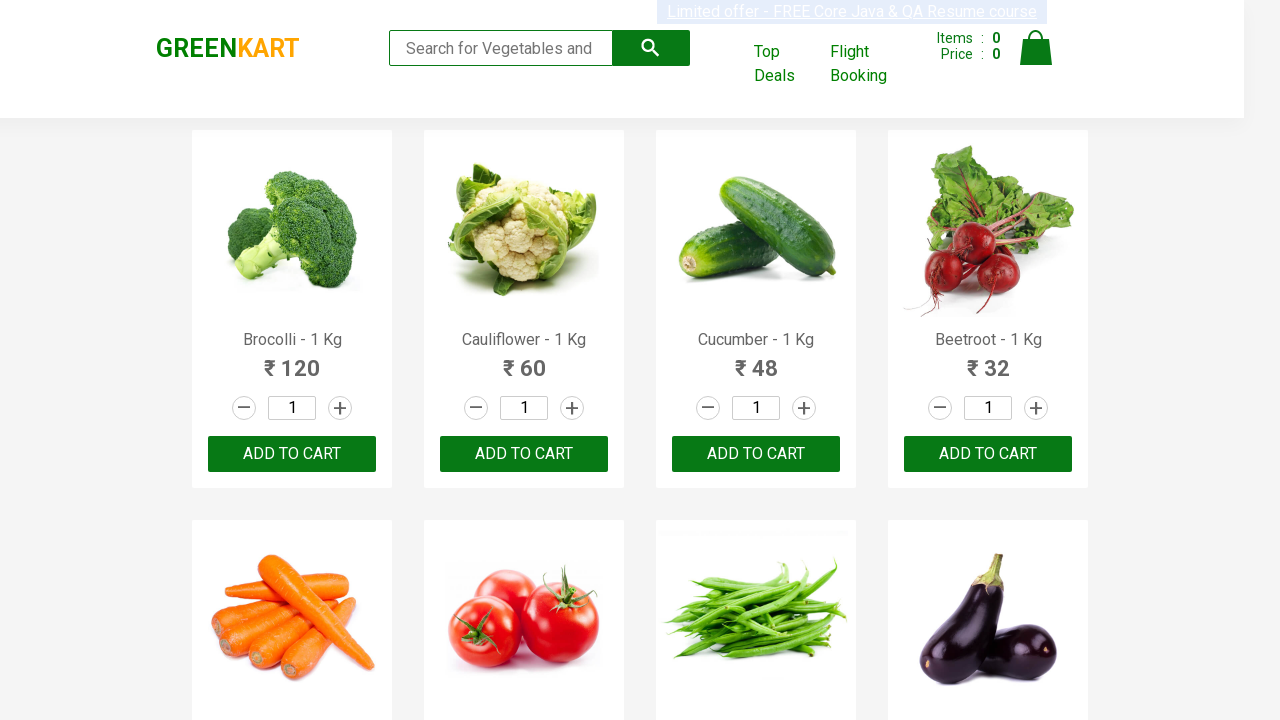

Waited for product names to load
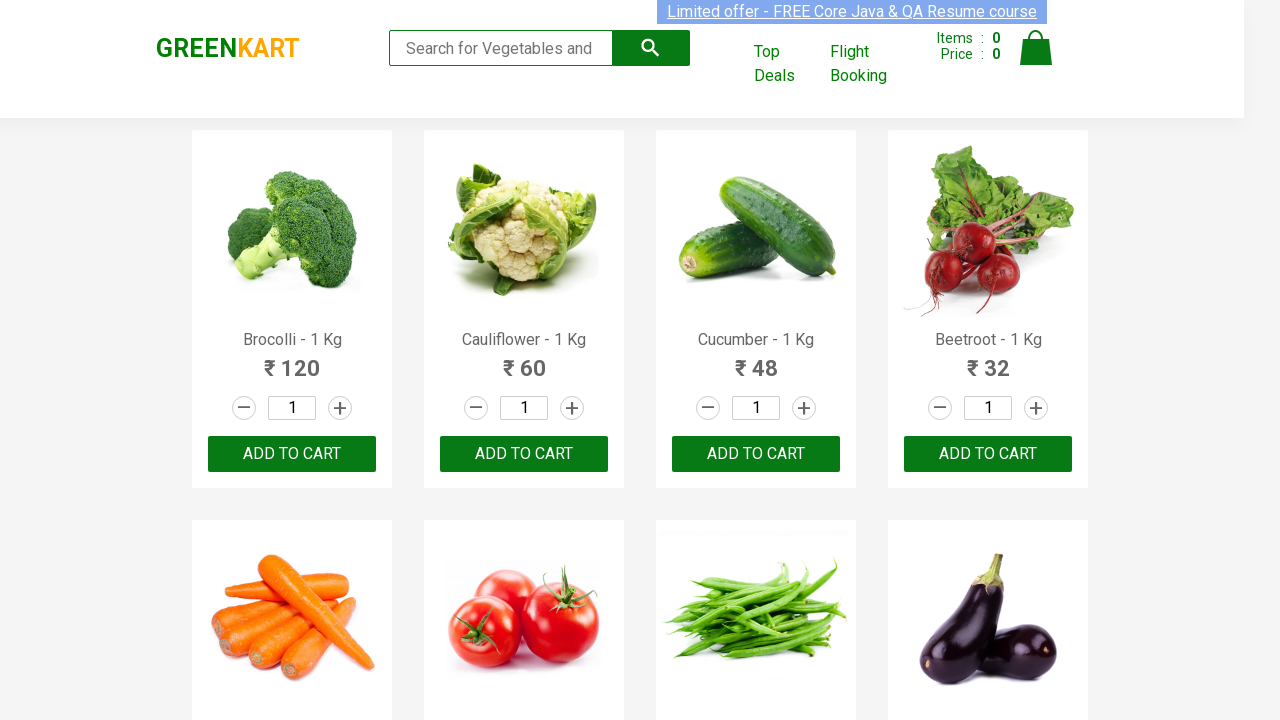

Retrieved all product elements from page
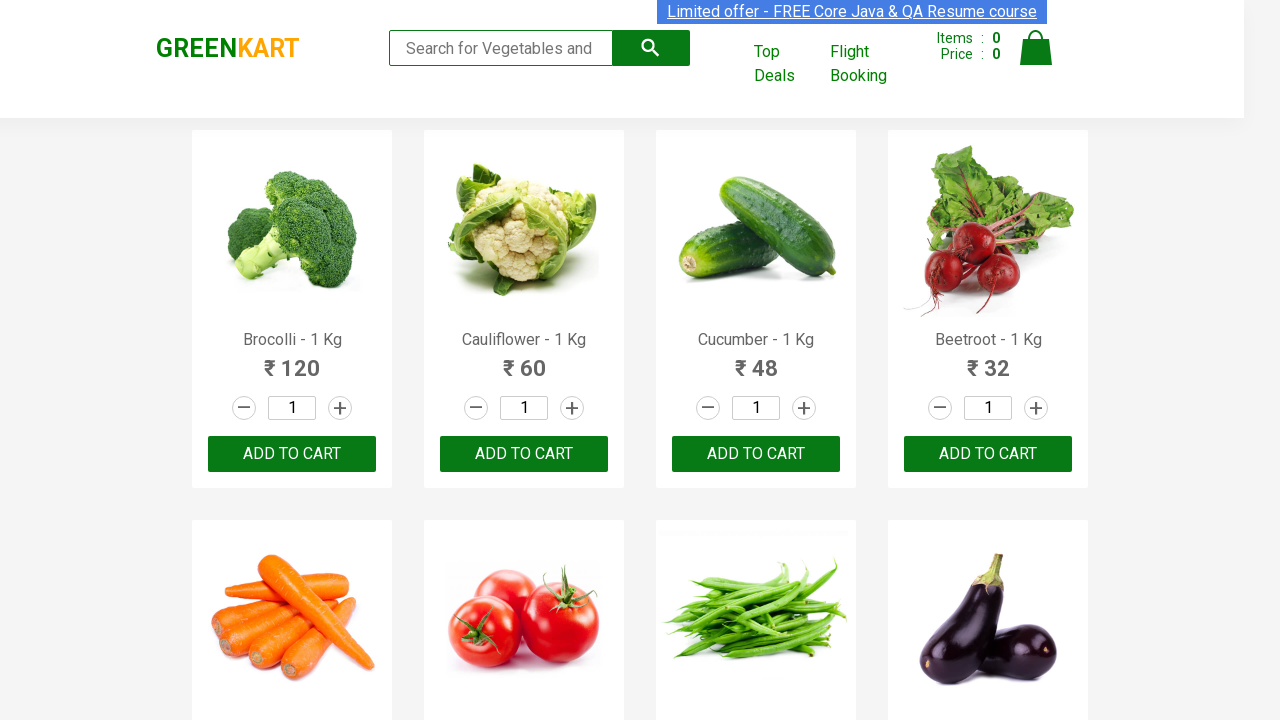

Added Cauliflower to cart at (524, 454) on xpath=//div[@class='product-action']/button >> nth=1
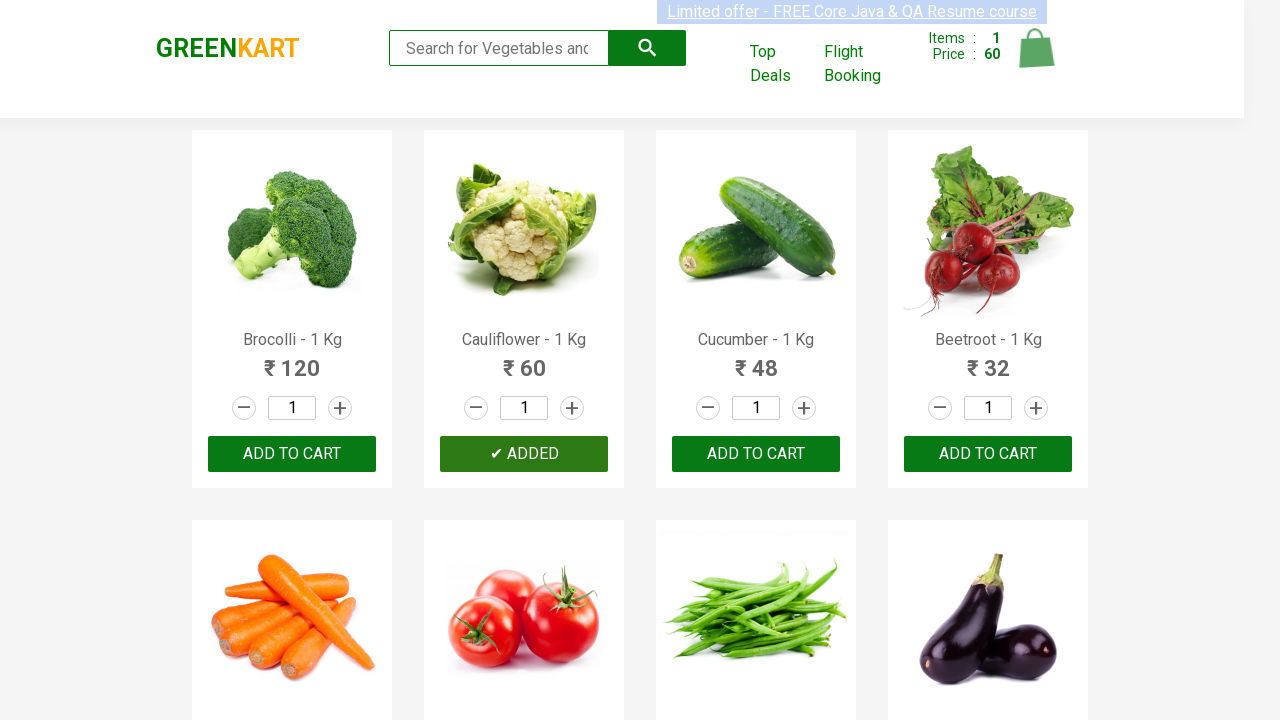

Added Cucumber to cart at (756, 454) on xpath=//div[@class='product-action']/button >> nth=2
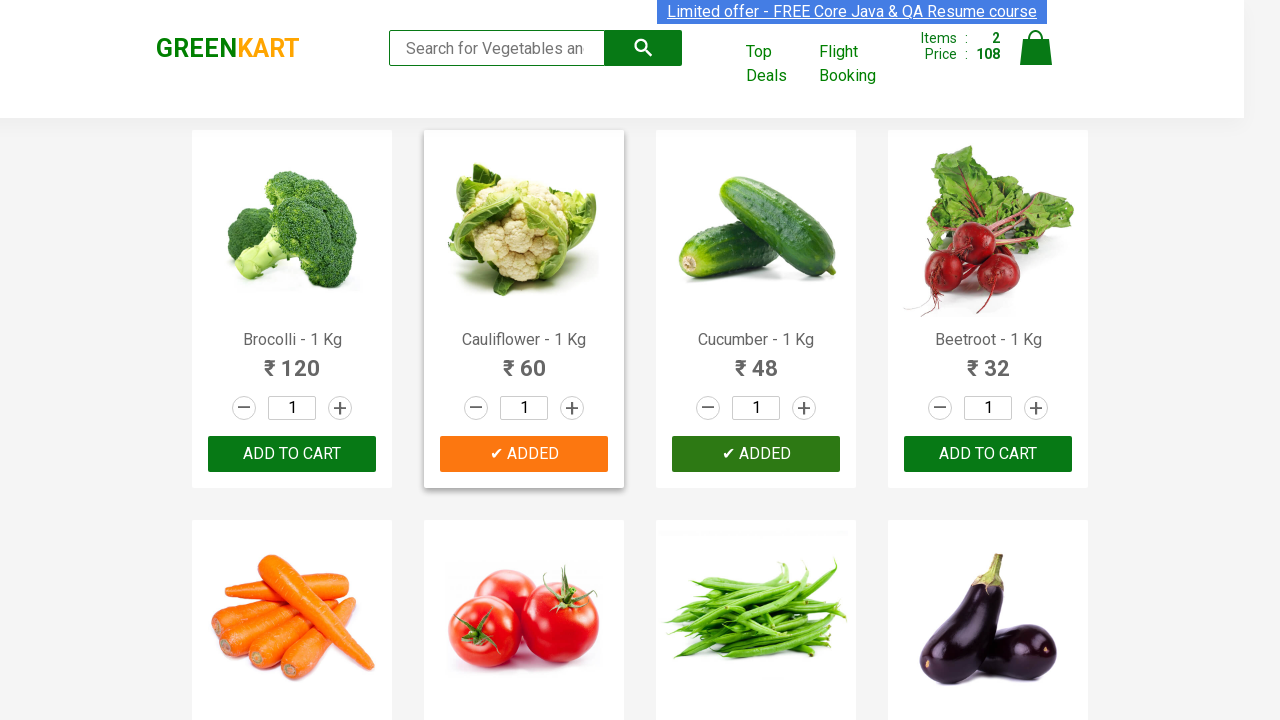

Added Beetroot to cart at (988, 454) on xpath=//div[@class='product-action']/button >> nth=3
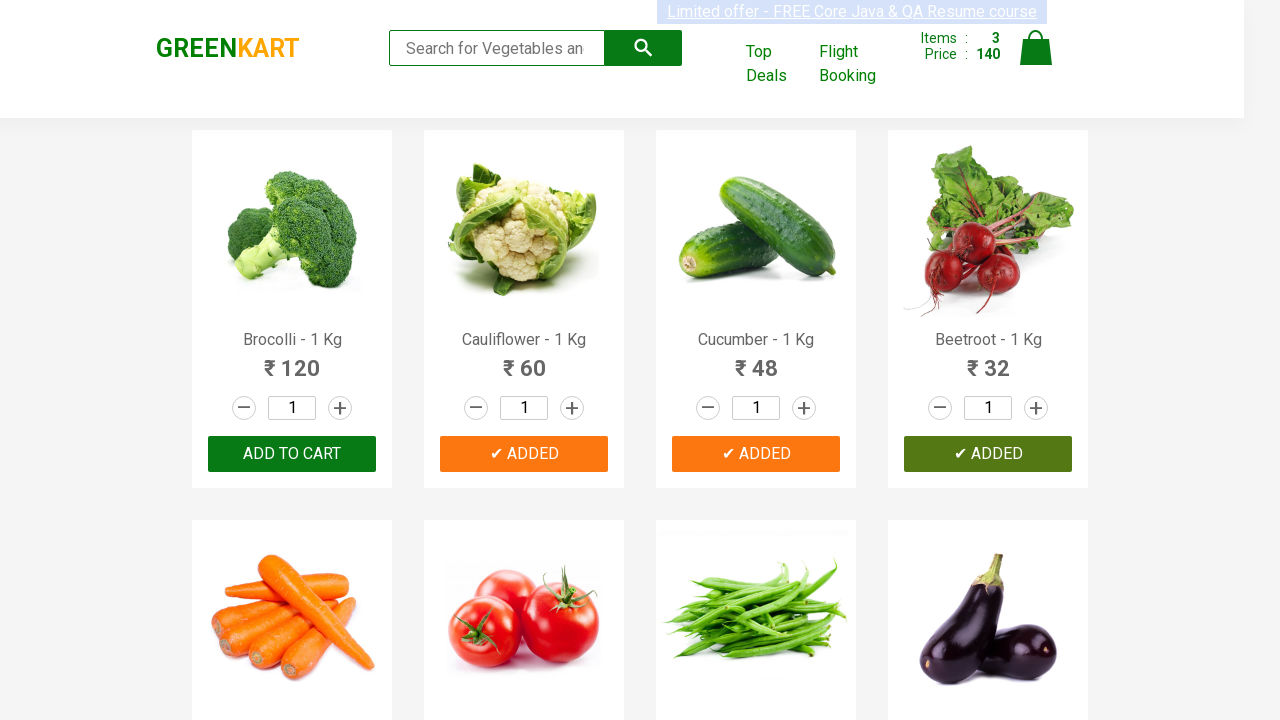

All 3 items (Cucumber, Cauliflower, Beetroot) successfully added to cart
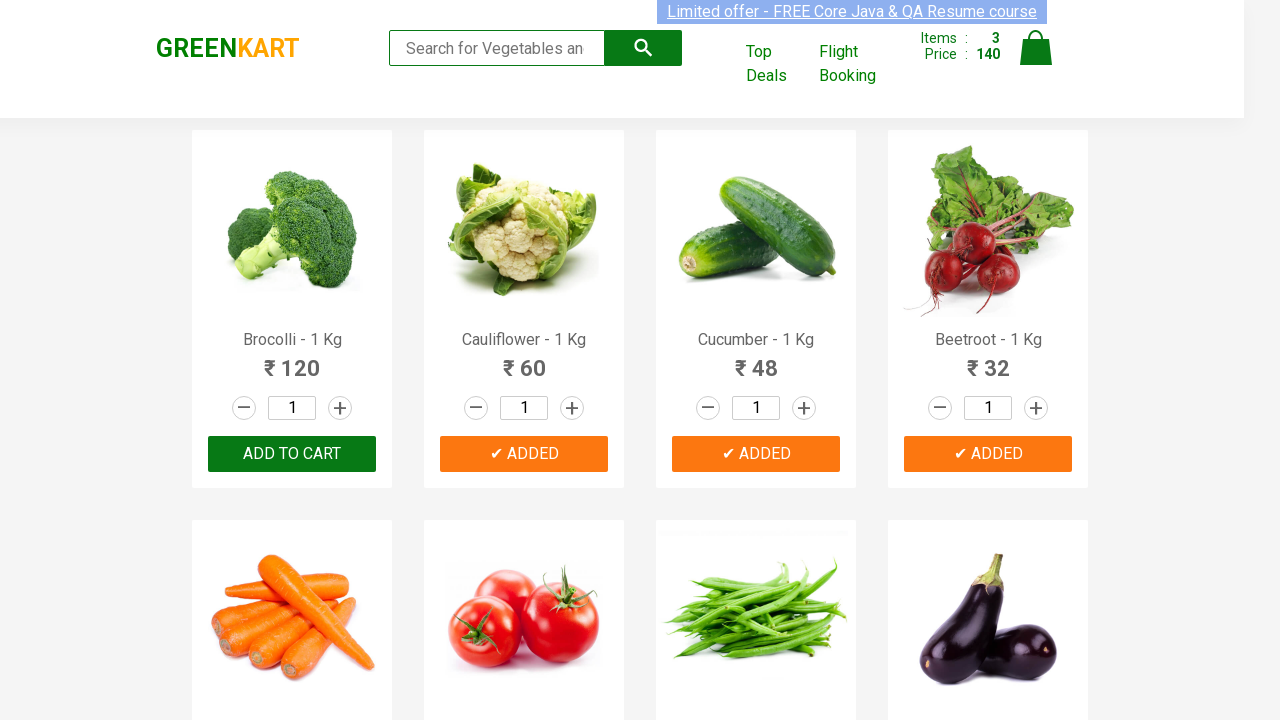

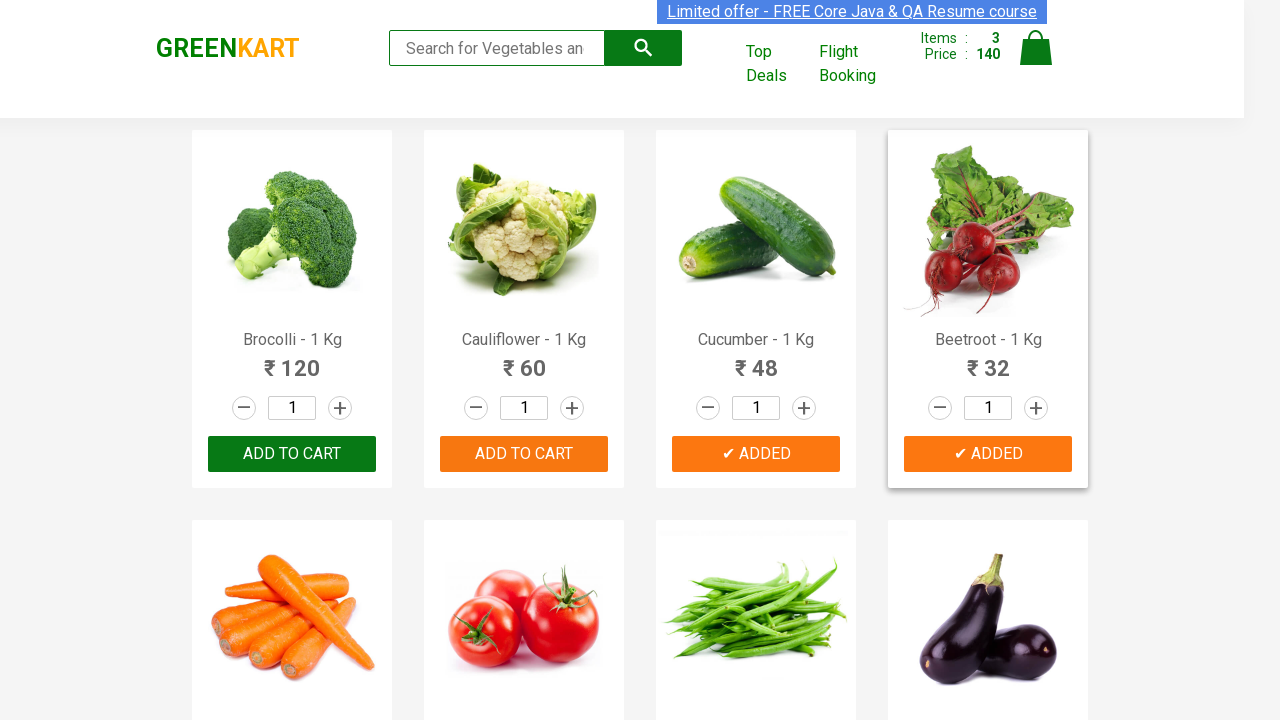